Tests browser window/tab handling by clicking a button that opens a new tab, switching to the new tab, verifying the content on the new tab, and then closing it.

Starting URL: https://demoqa.com/browser-windows

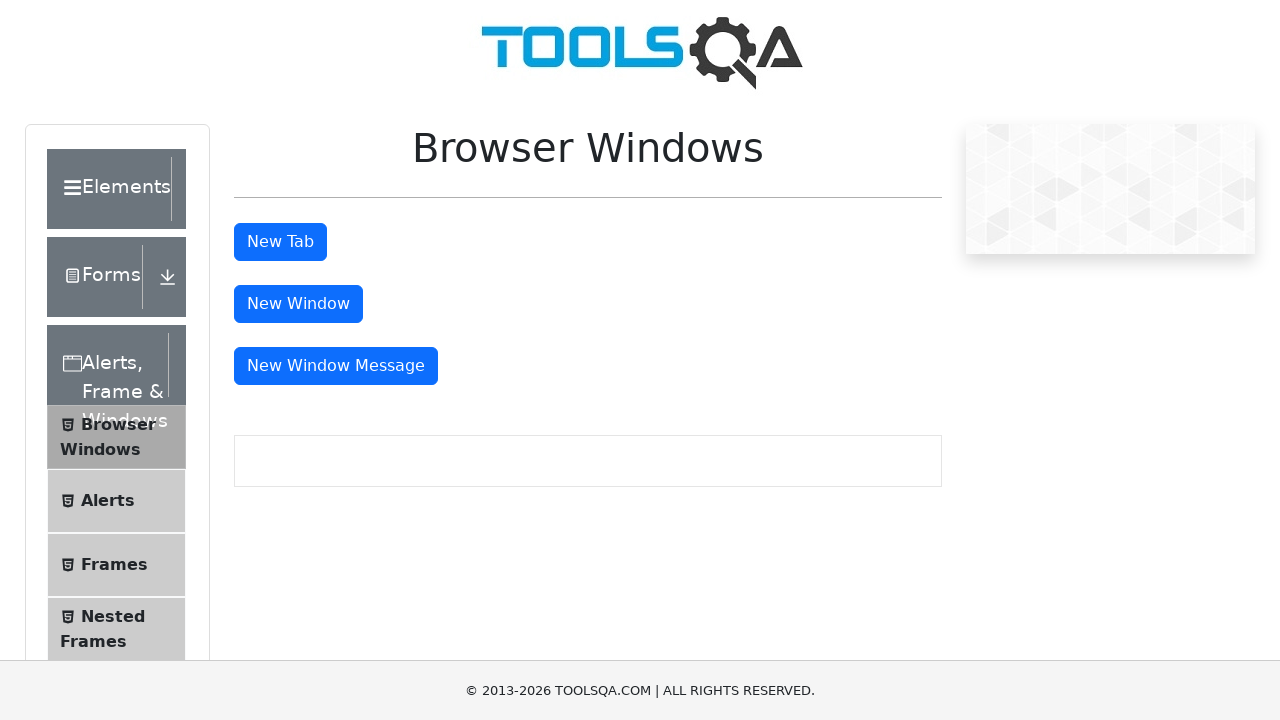

Scrolled 'New Tab' button into view
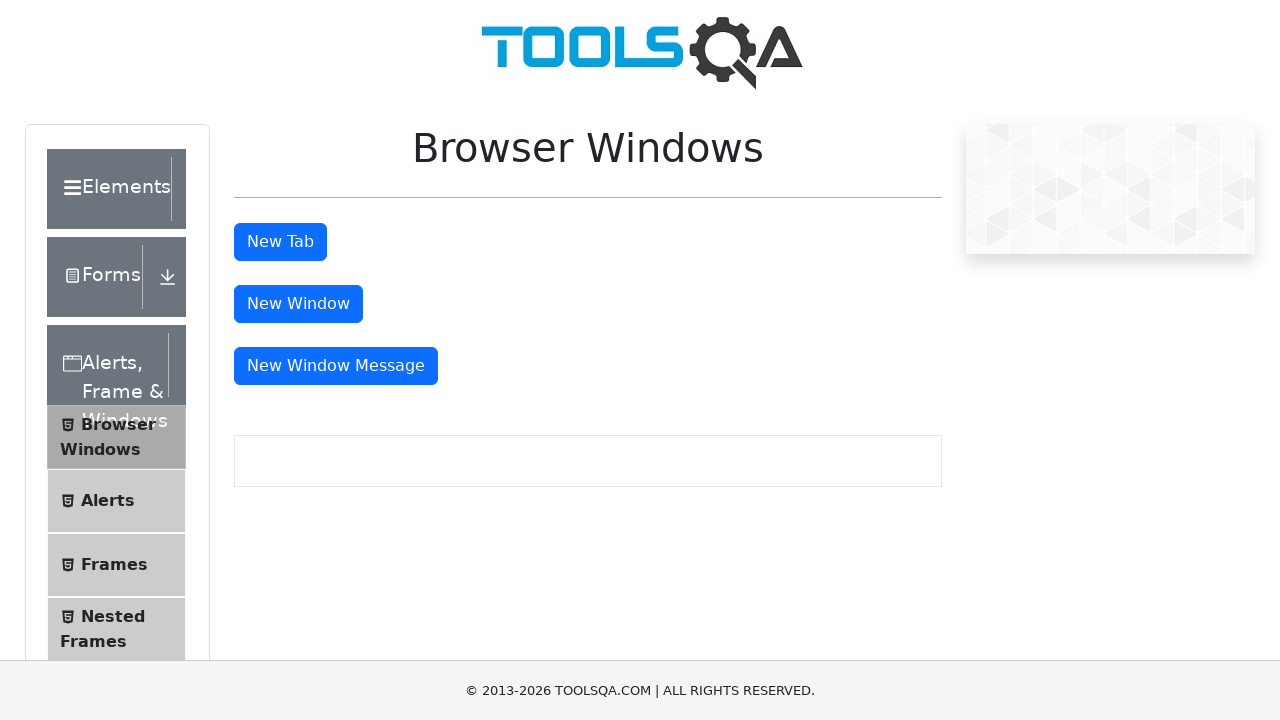

Clicked 'New Tab' button to open new tab at (280, 242) on #tabButton
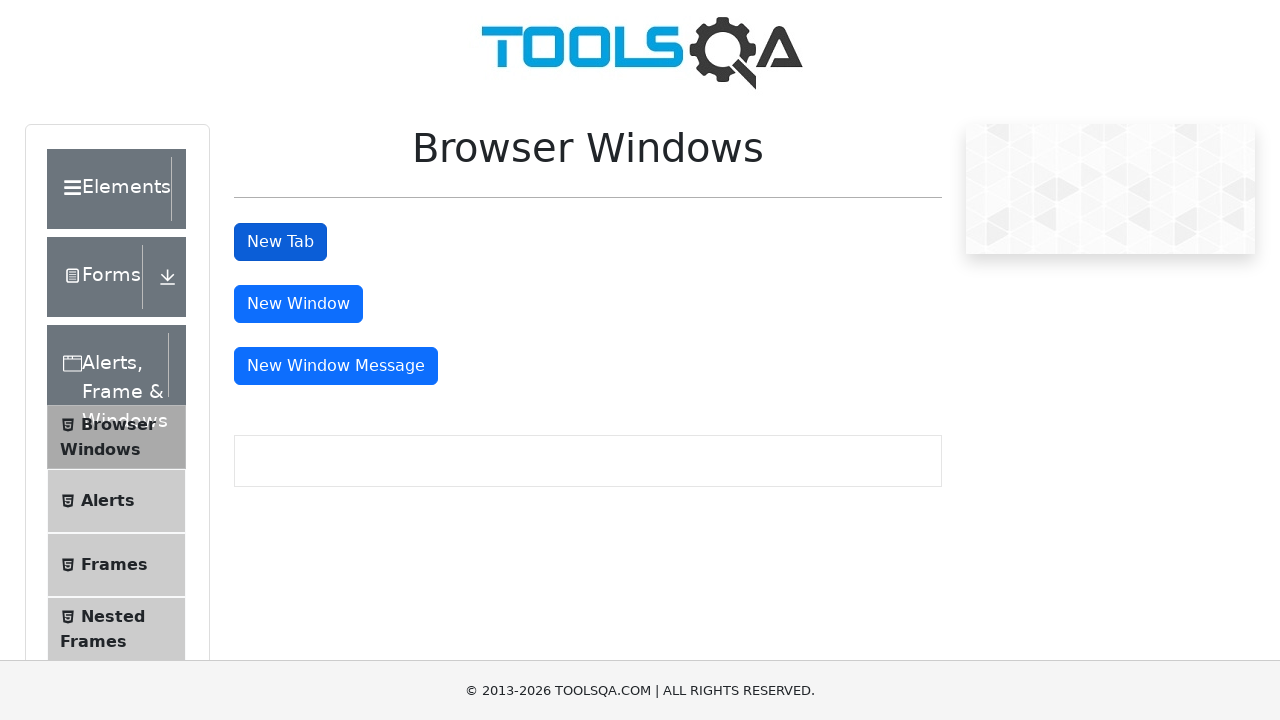

Captured reference to newly opened tab
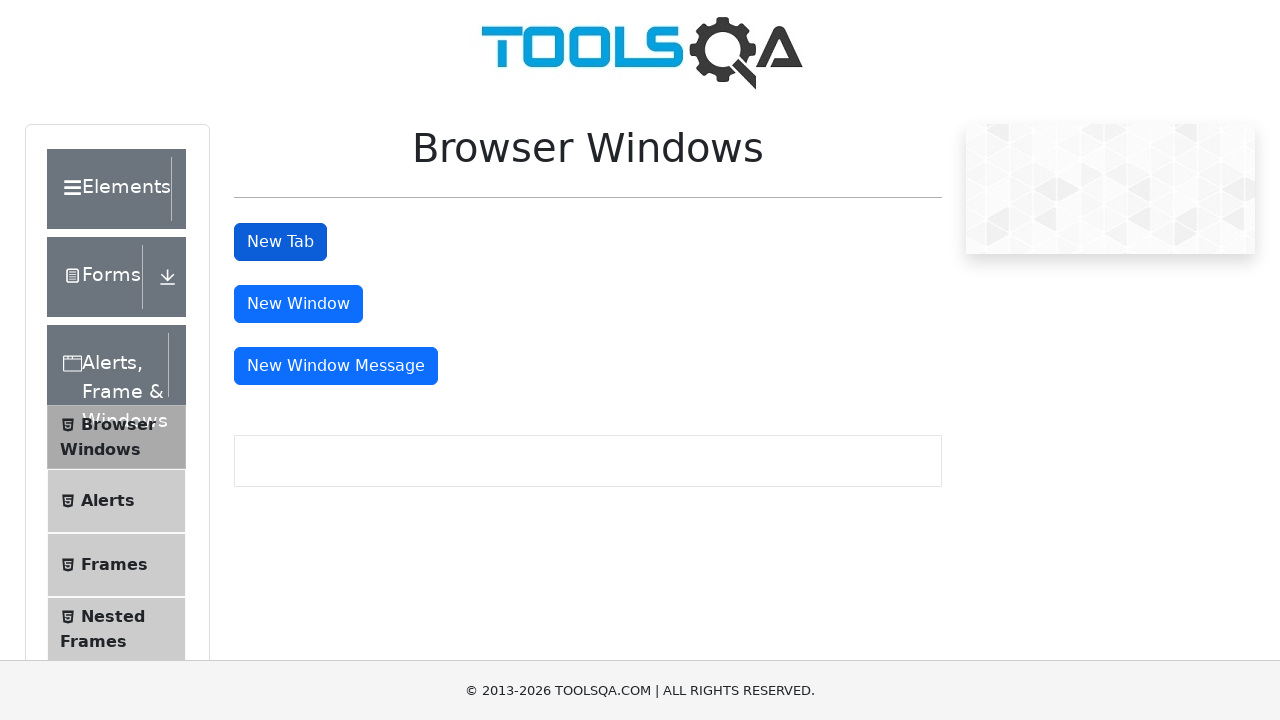

New tab fully loaded
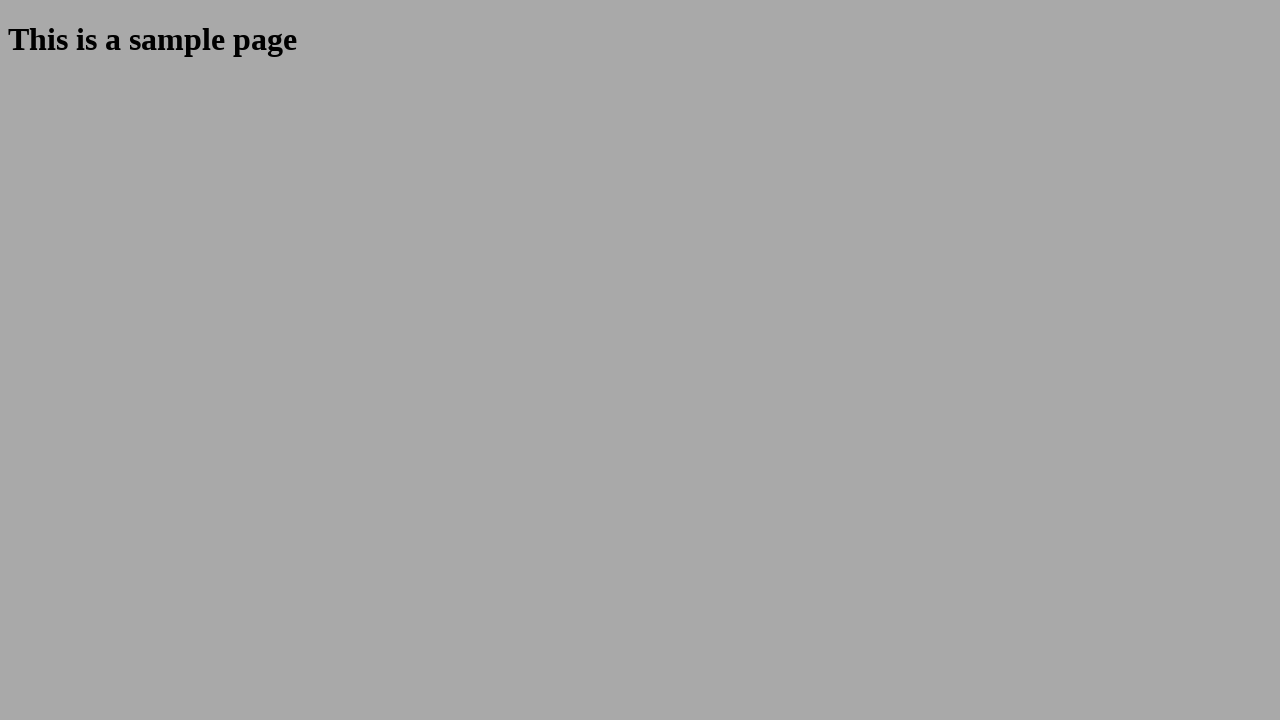

Verified new tab content: 'This is a sample page'
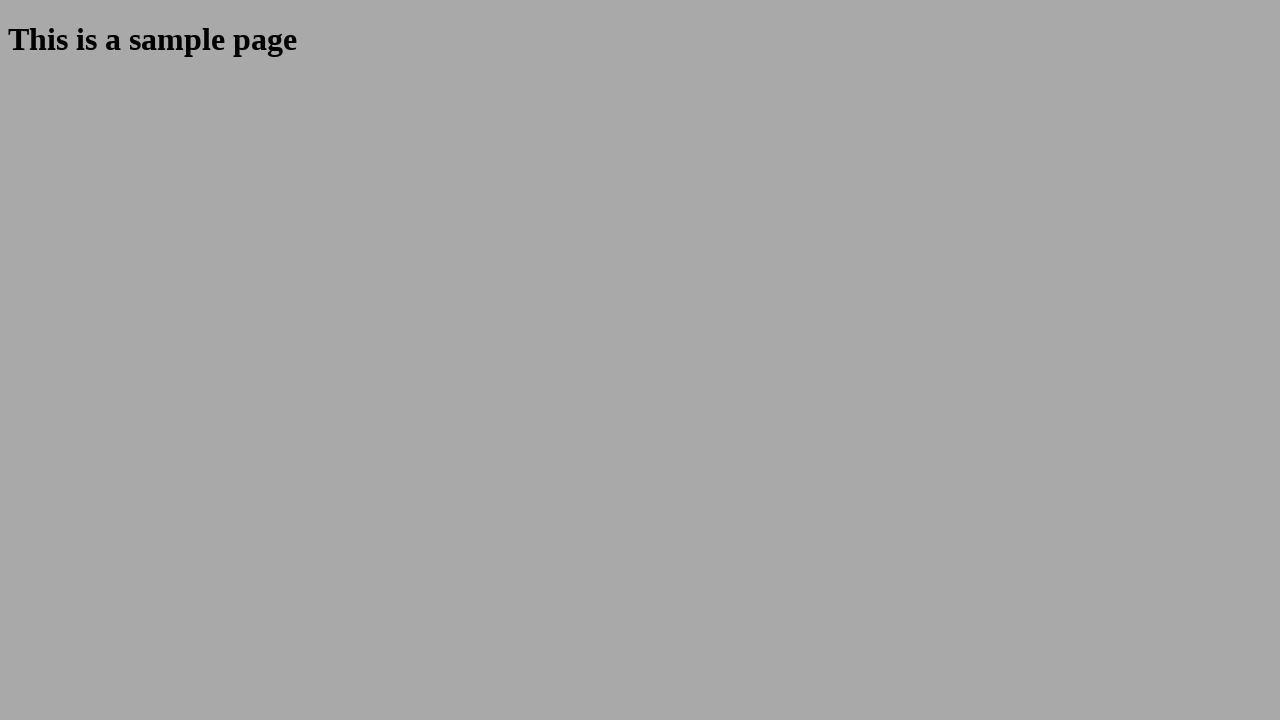

Closed the new tab
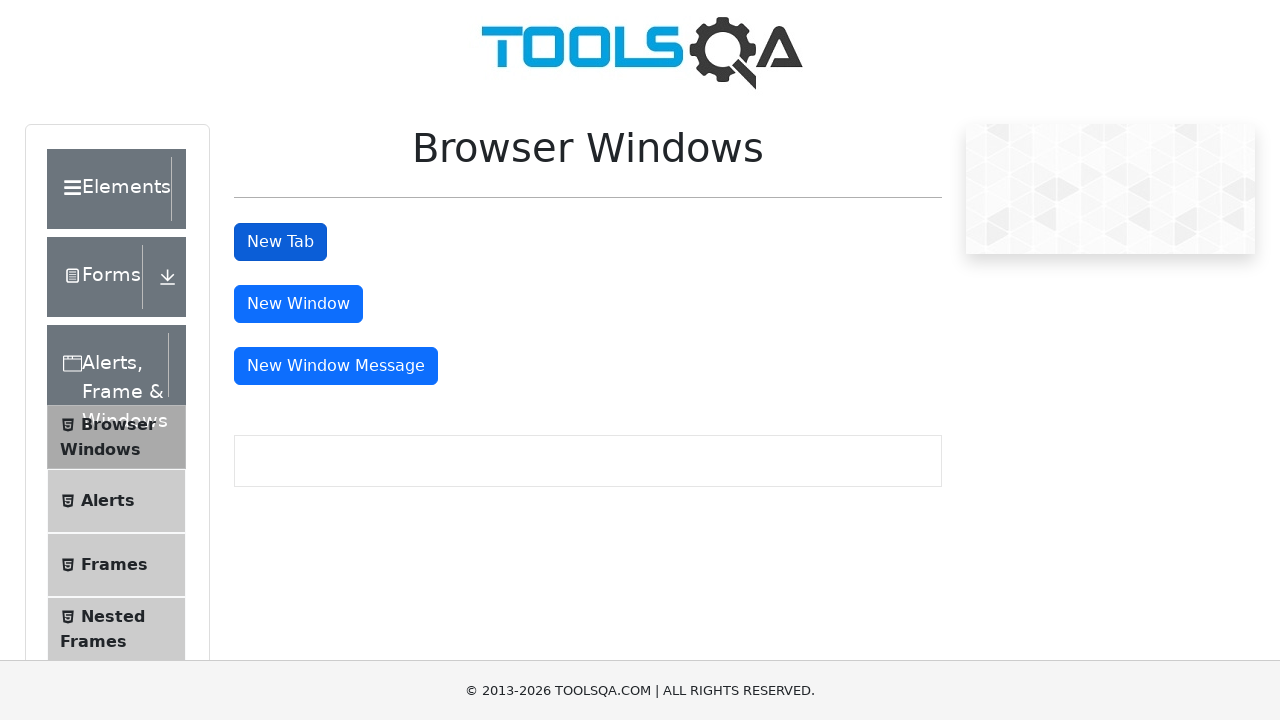

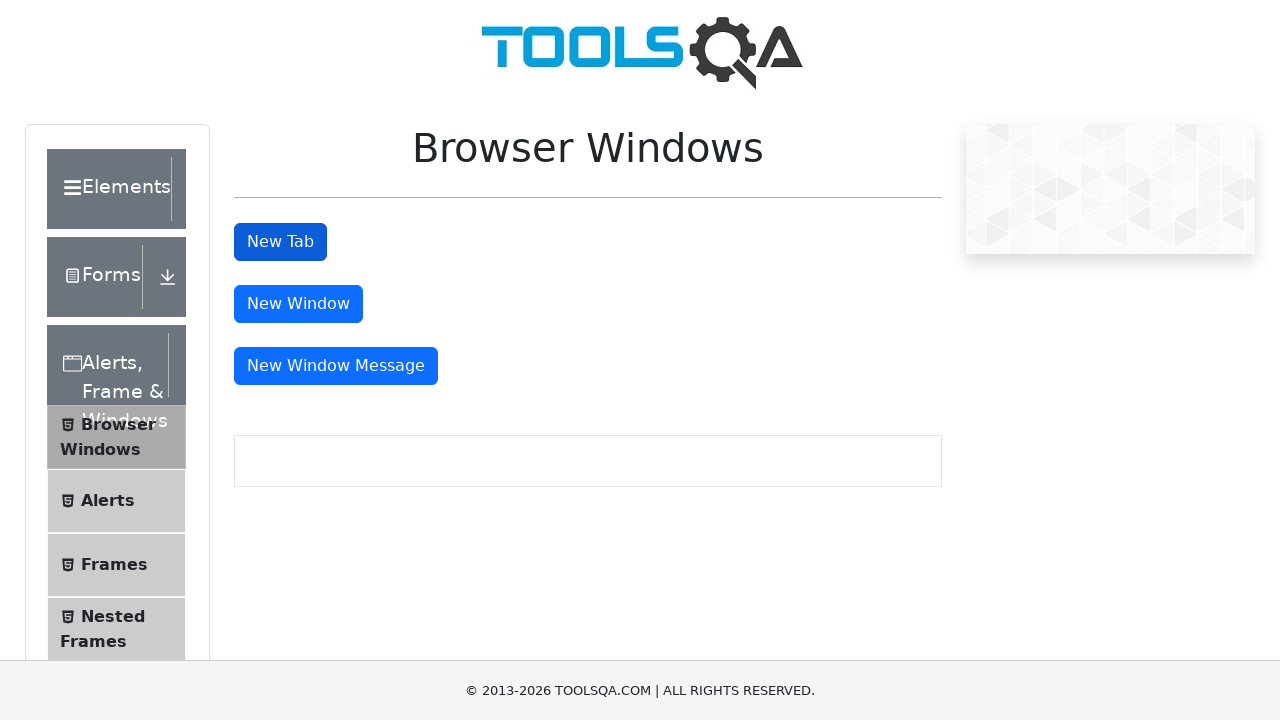